Tests drag and drop functionality on jQuery UI demo page by switching to an iframe and dragging an element to a drop target

Starting URL: https://jqueryui.com/droppable/

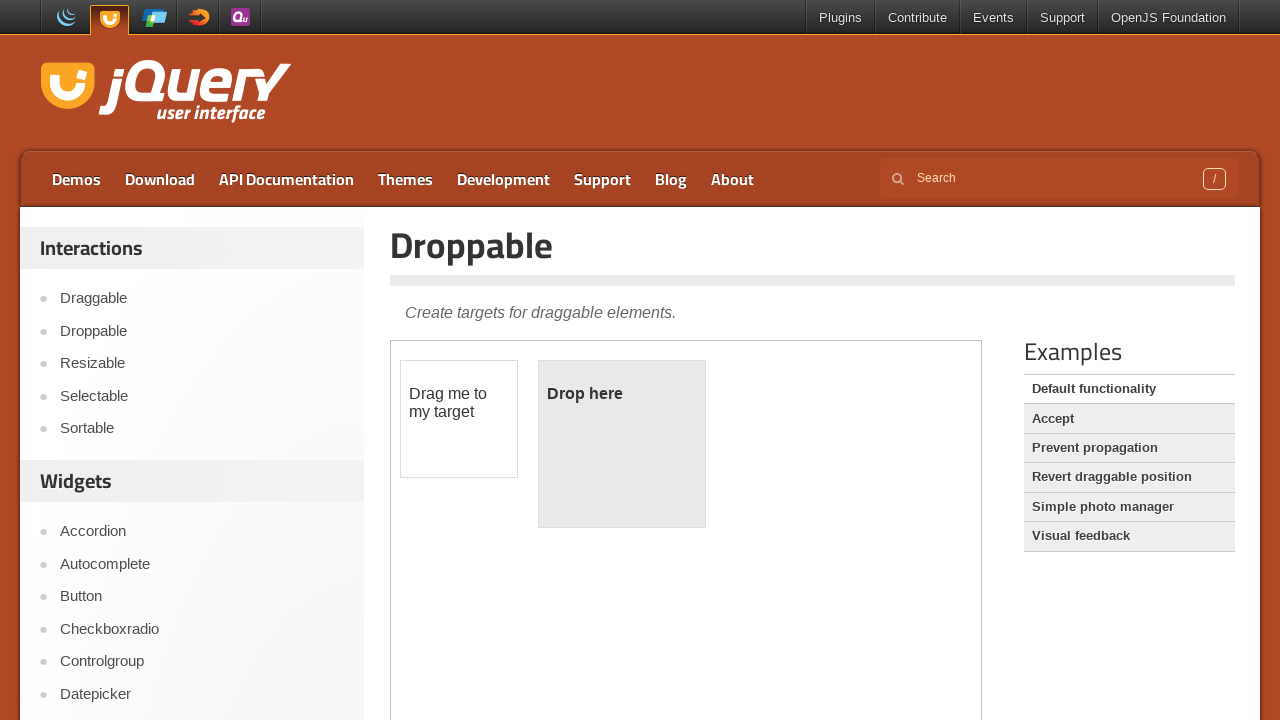

Located the jQuery UI demo iframe
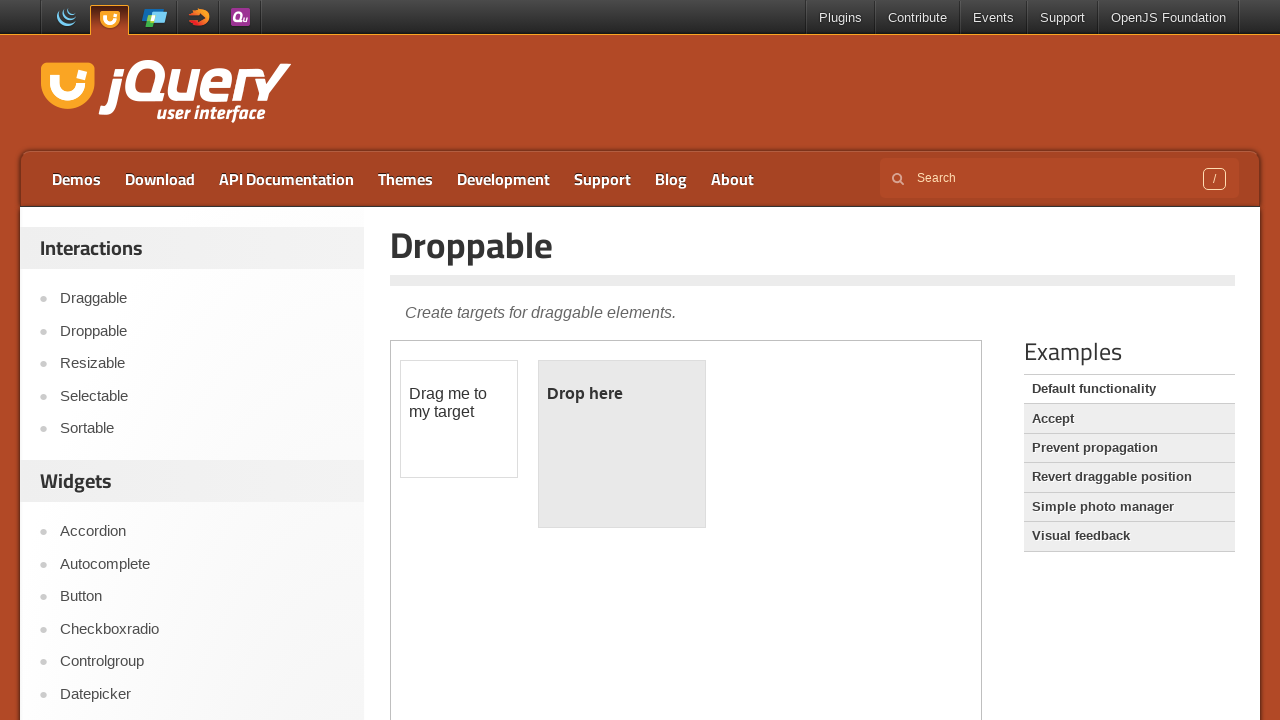

Located the draggable element within the iframe
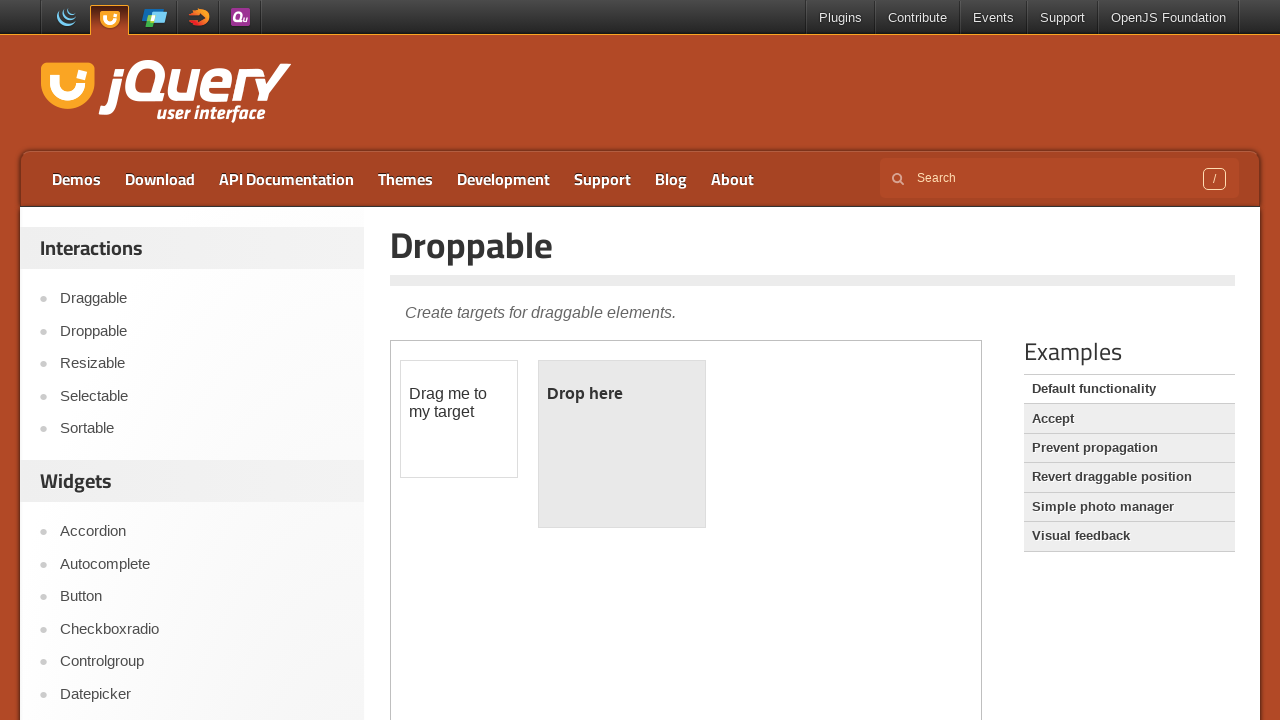

Located the droppable target element within the iframe
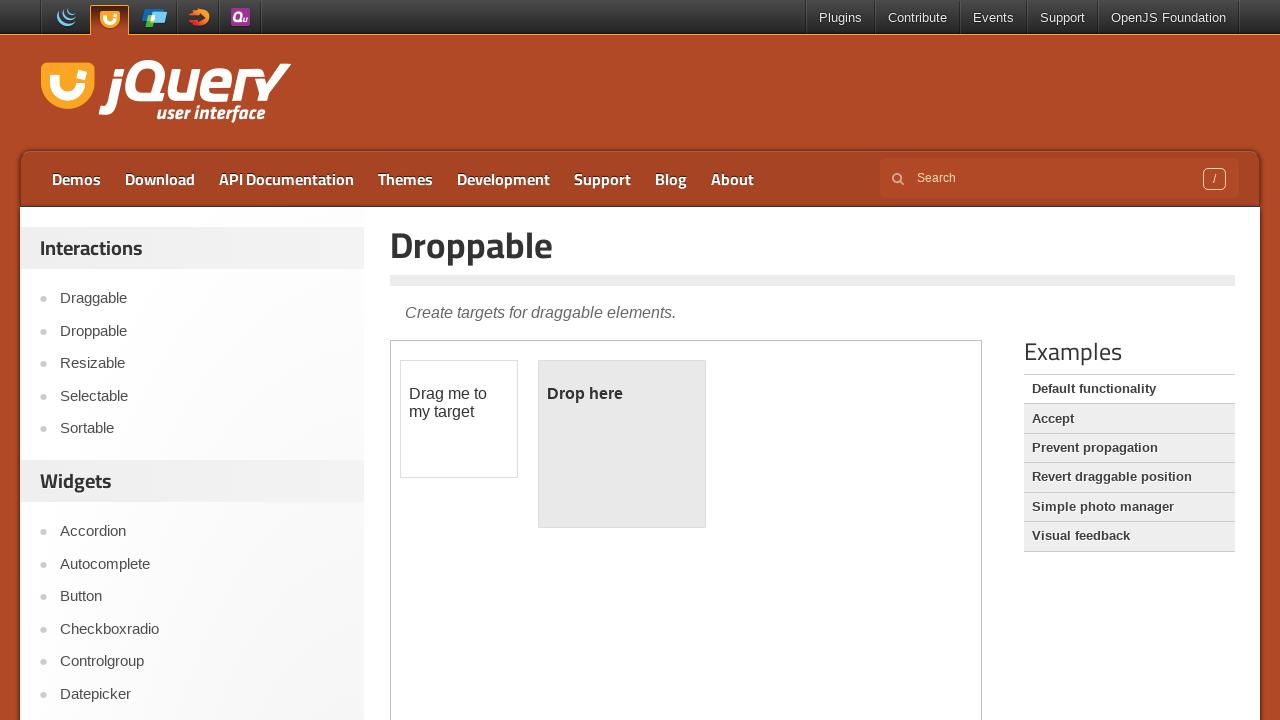

Dragged the draggable element to the droppable target at (622, 444)
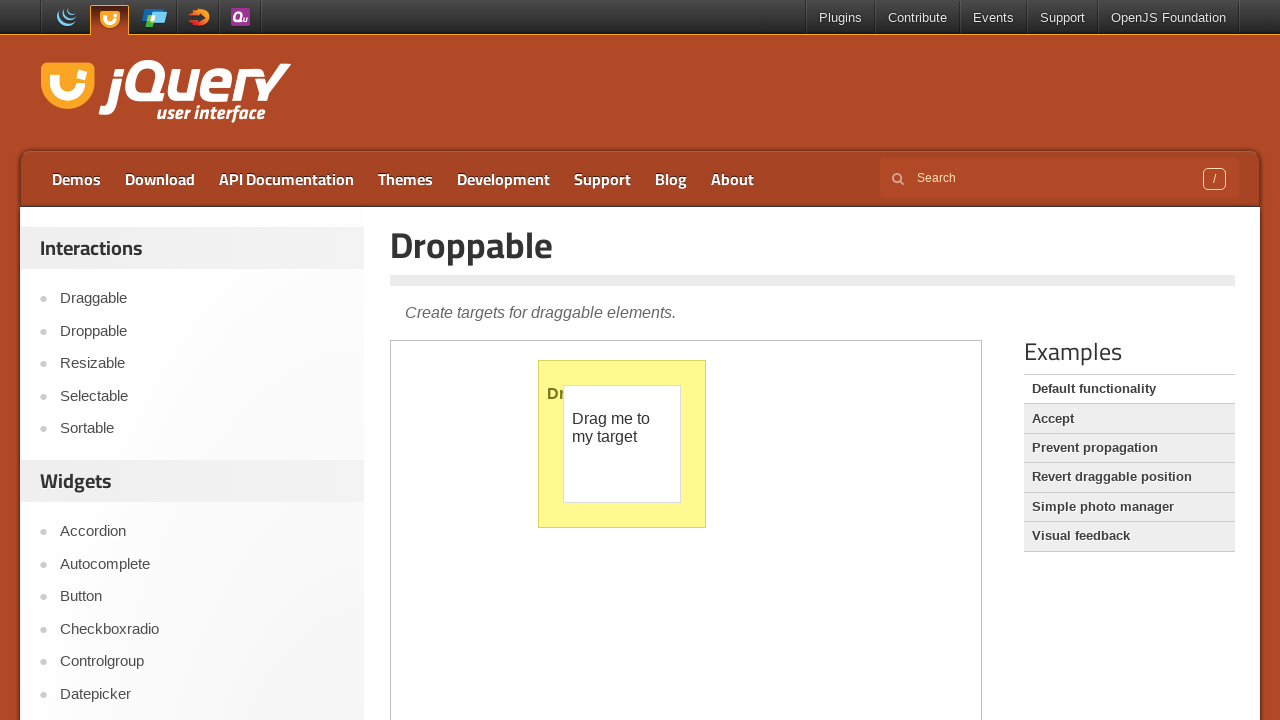

Verified the droppable element is present after drop action
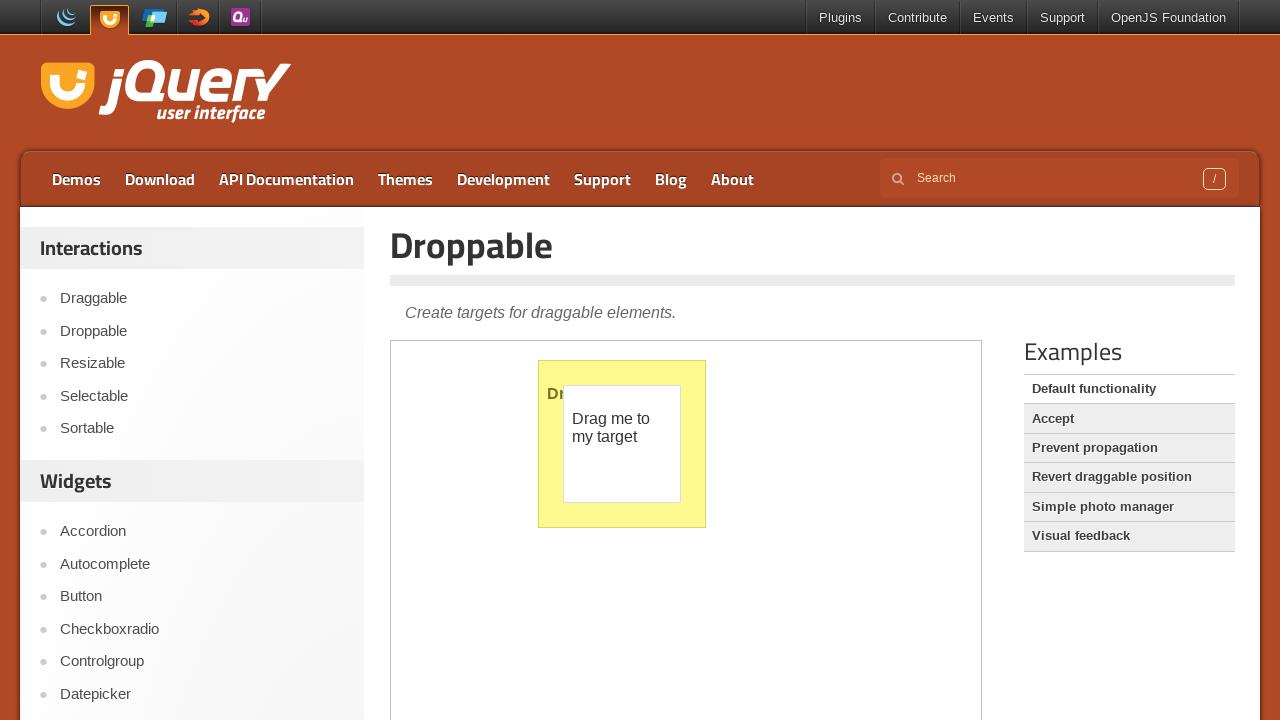

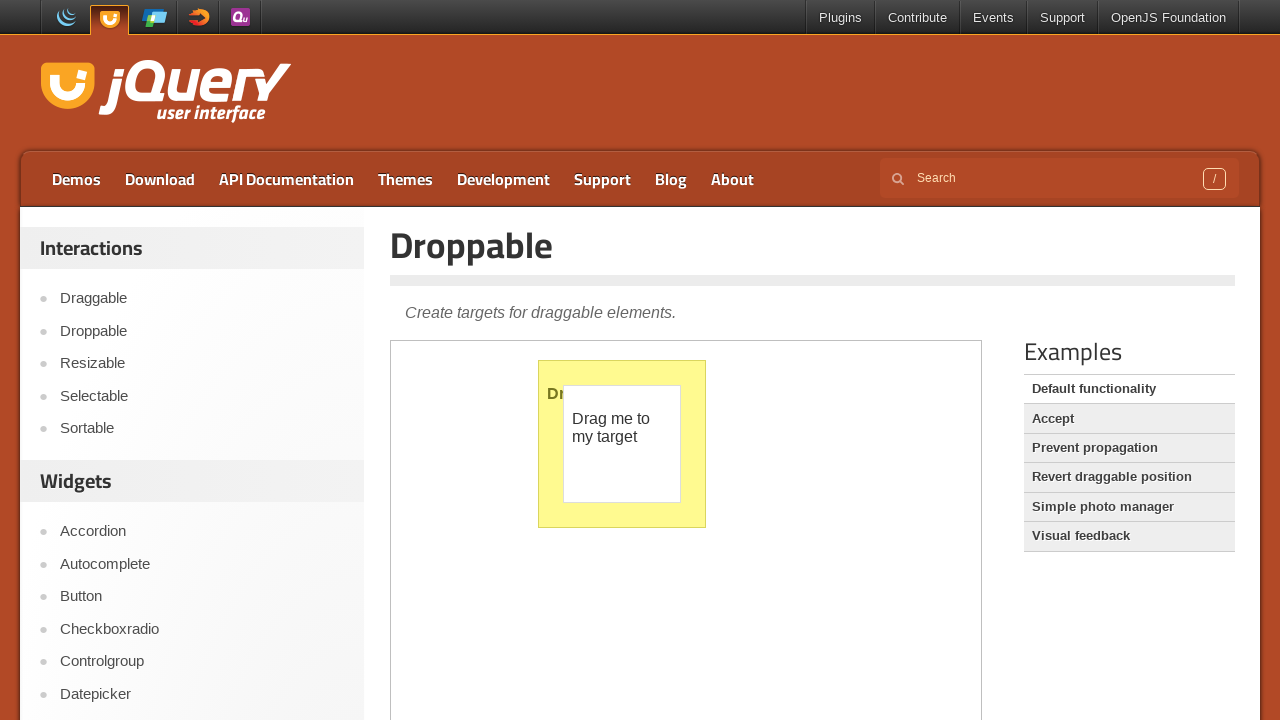